Verifies that the page title does not contain the word "Rest"

Starting URL: https://bestbuy.com

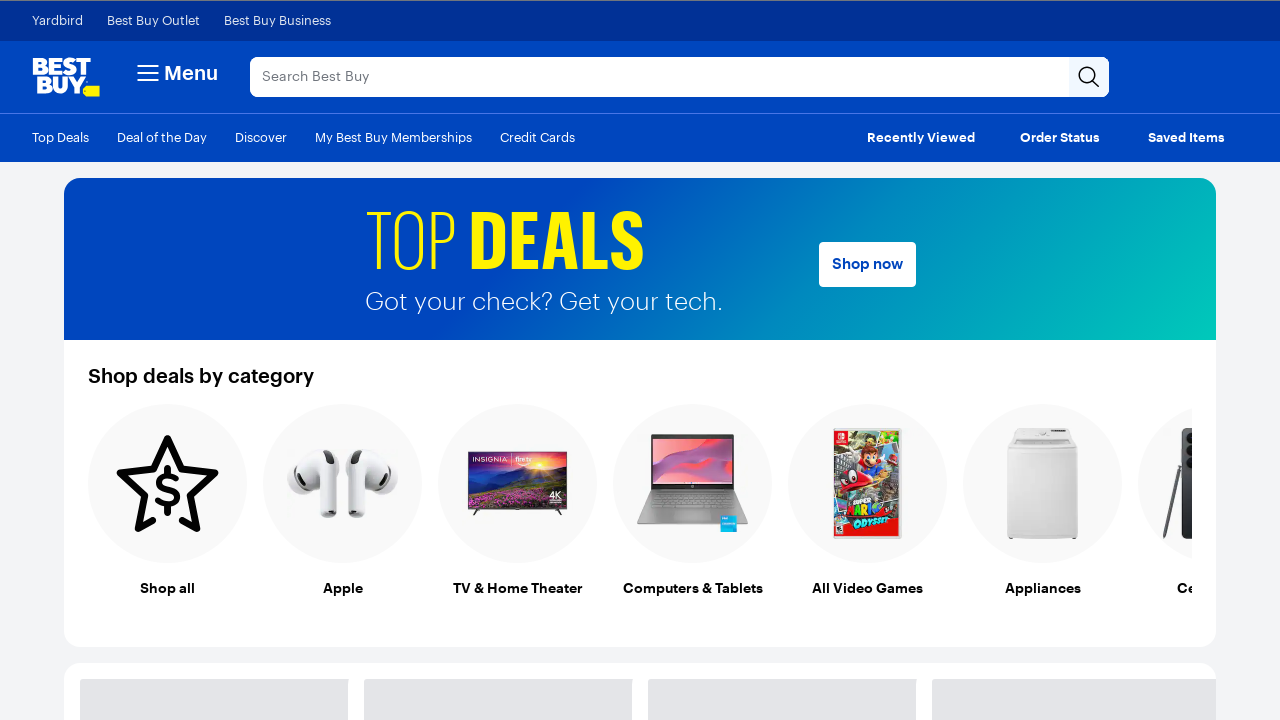

Navigated to https://bestbuy.com
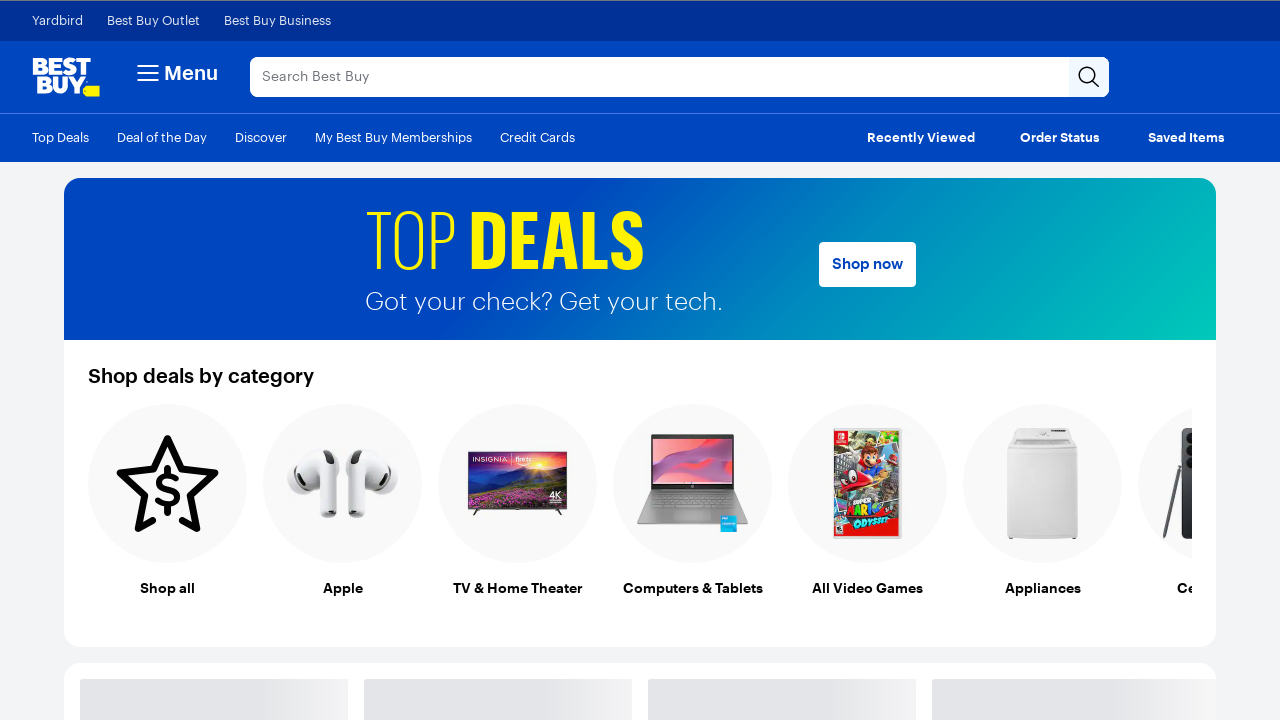

Retrieved page title
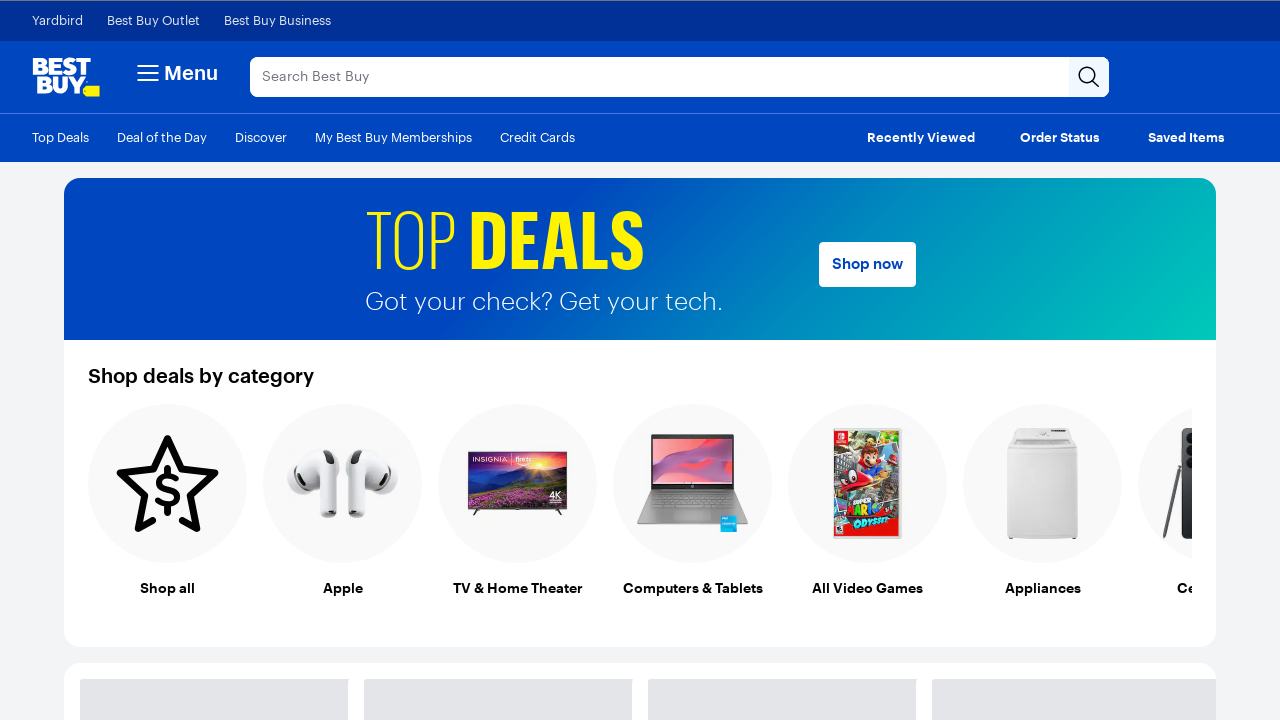

Verified that page title does not contain 'Rest'
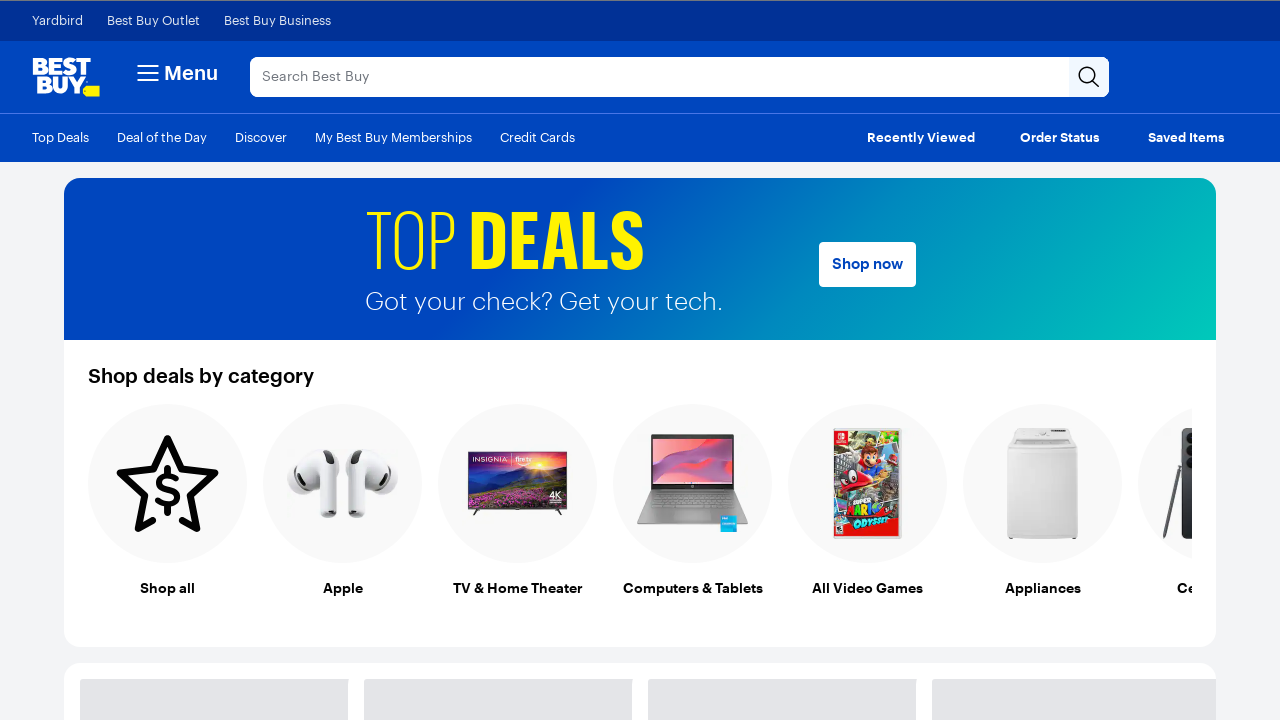

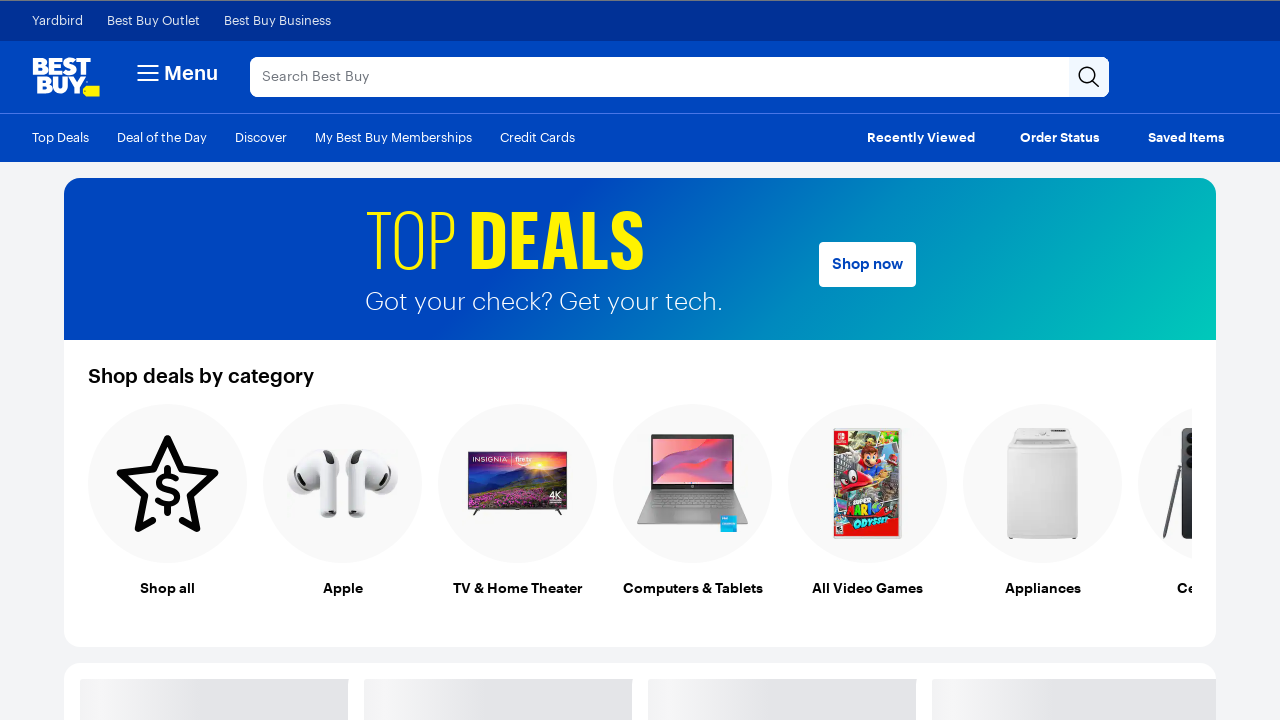